Tests right-click (context click) functionality on a button and verifies the confirmation message appears

Starting URL: https://demoqa.com/buttons

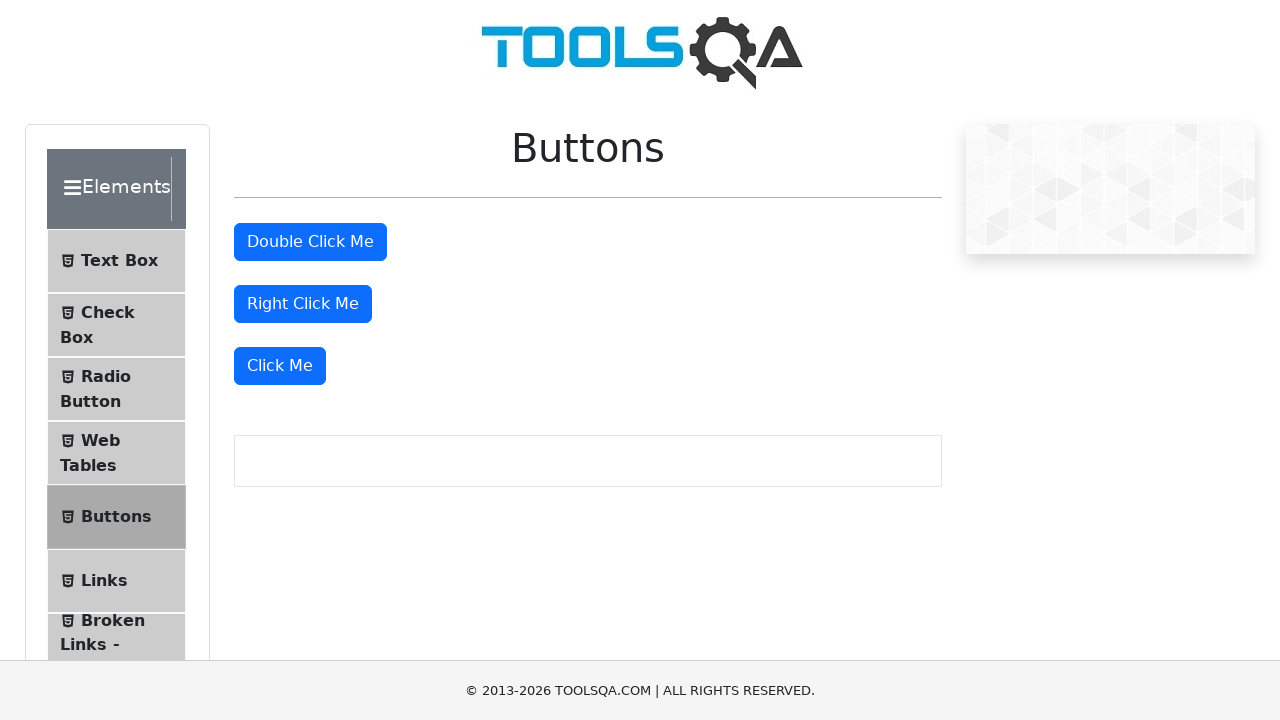

Right-clicked on the right click button at (303, 304) on #rightClickBtn
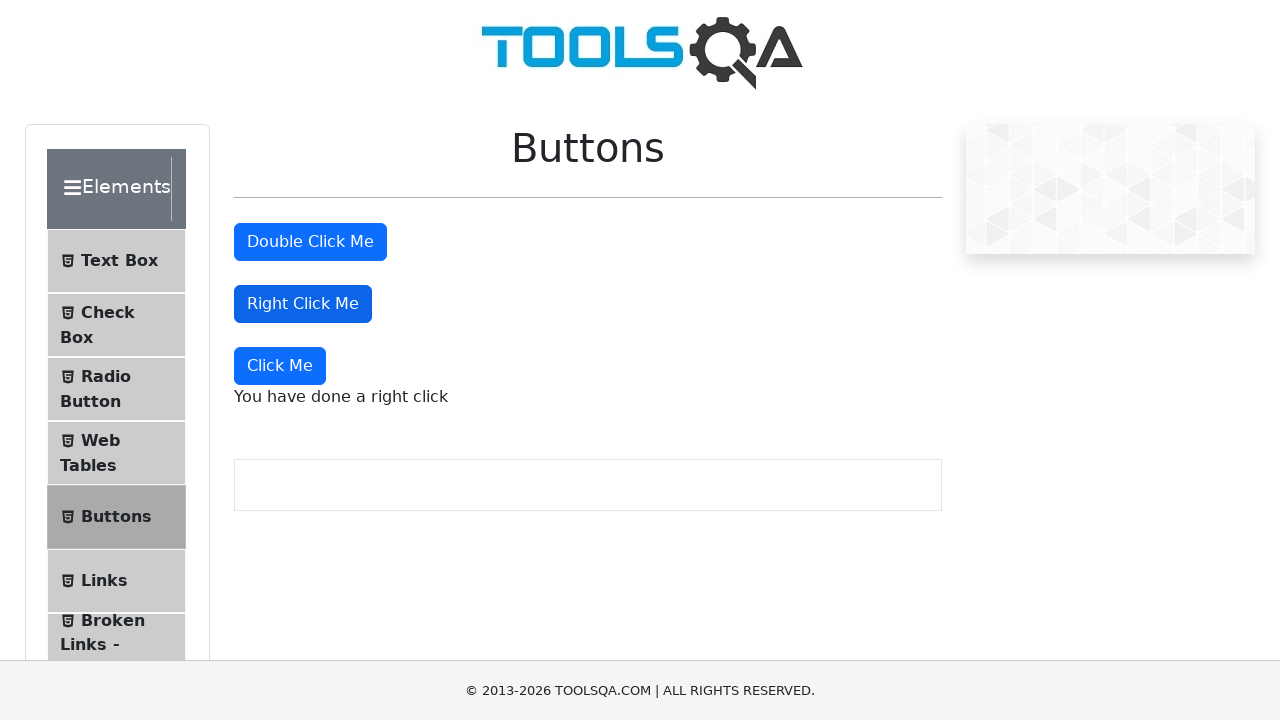

Located the right click message element
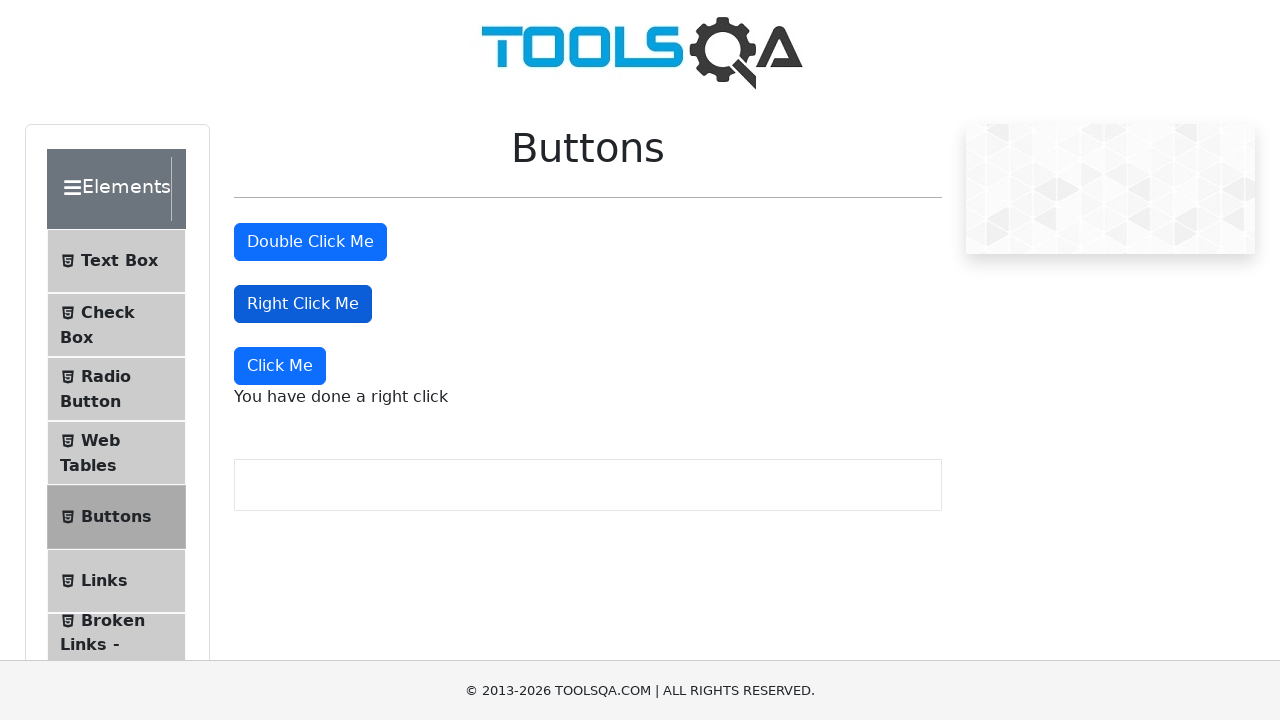

Scrolled right click message into view if needed
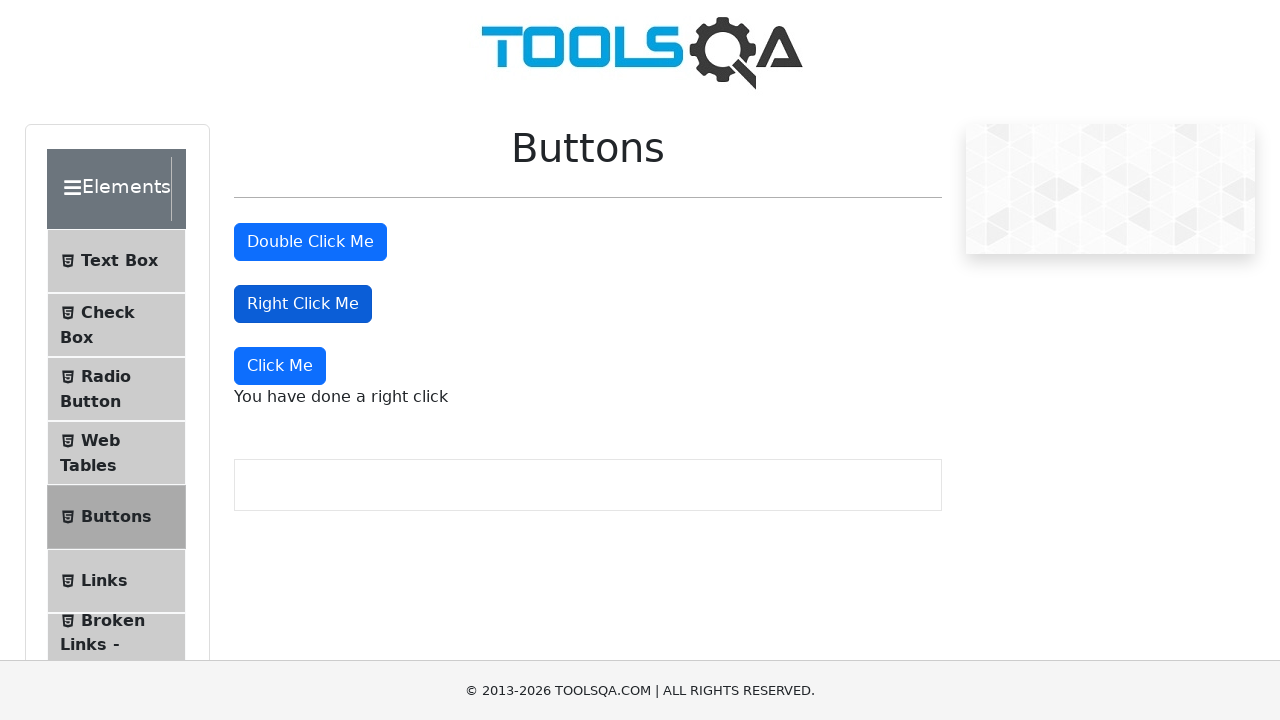

Verified right click confirmation message appeared
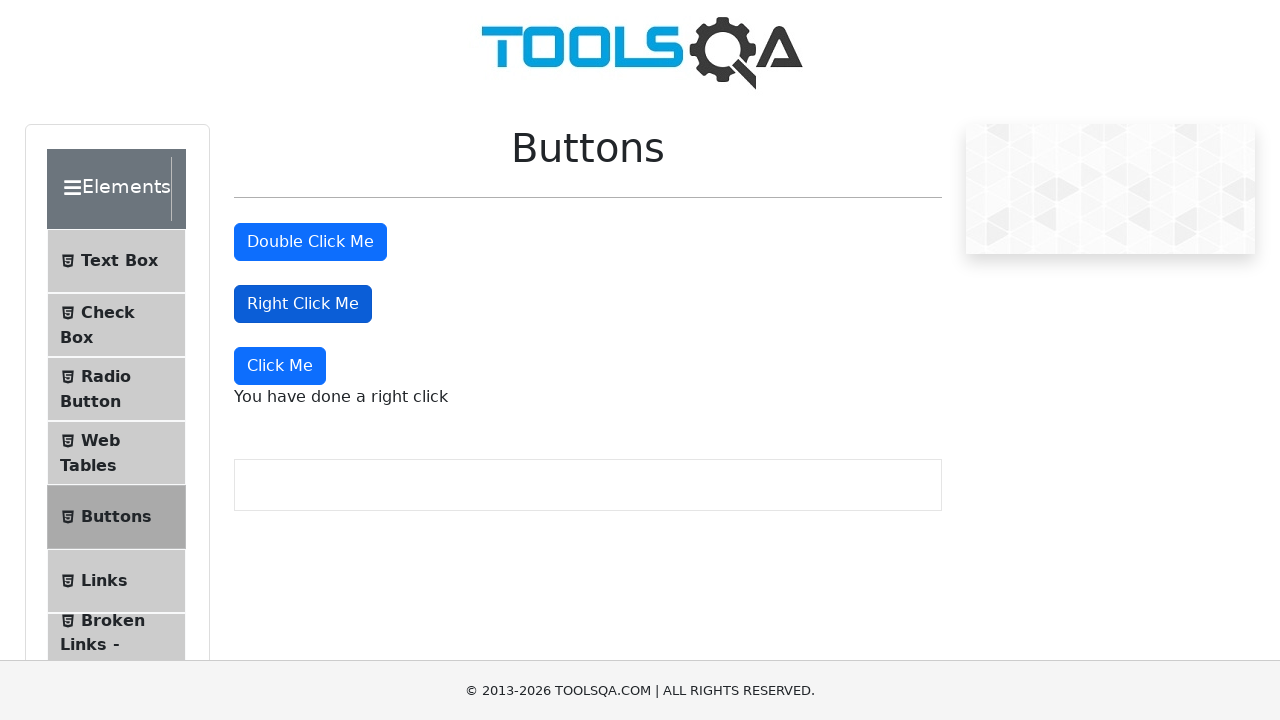

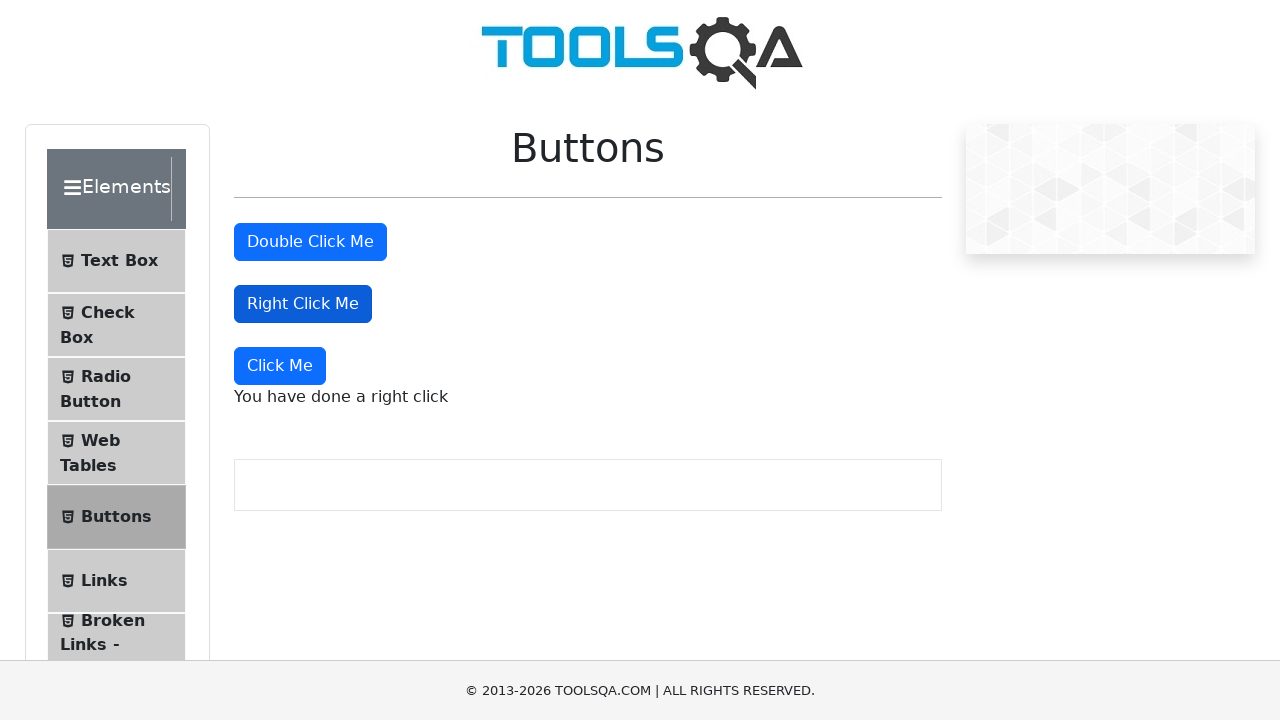